Navigates to Python.org homepage and locates the events section to verify it loads properly

Starting URL: https://www.python.org

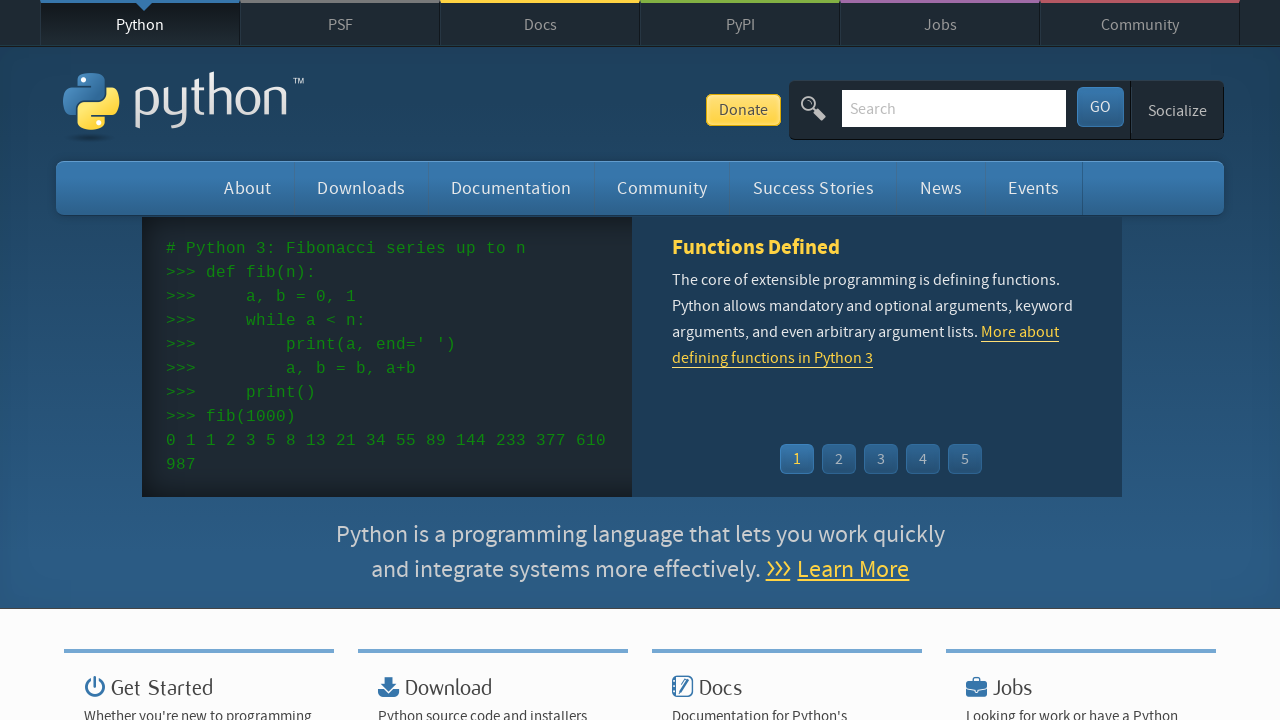

Navigated to Python.org homepage
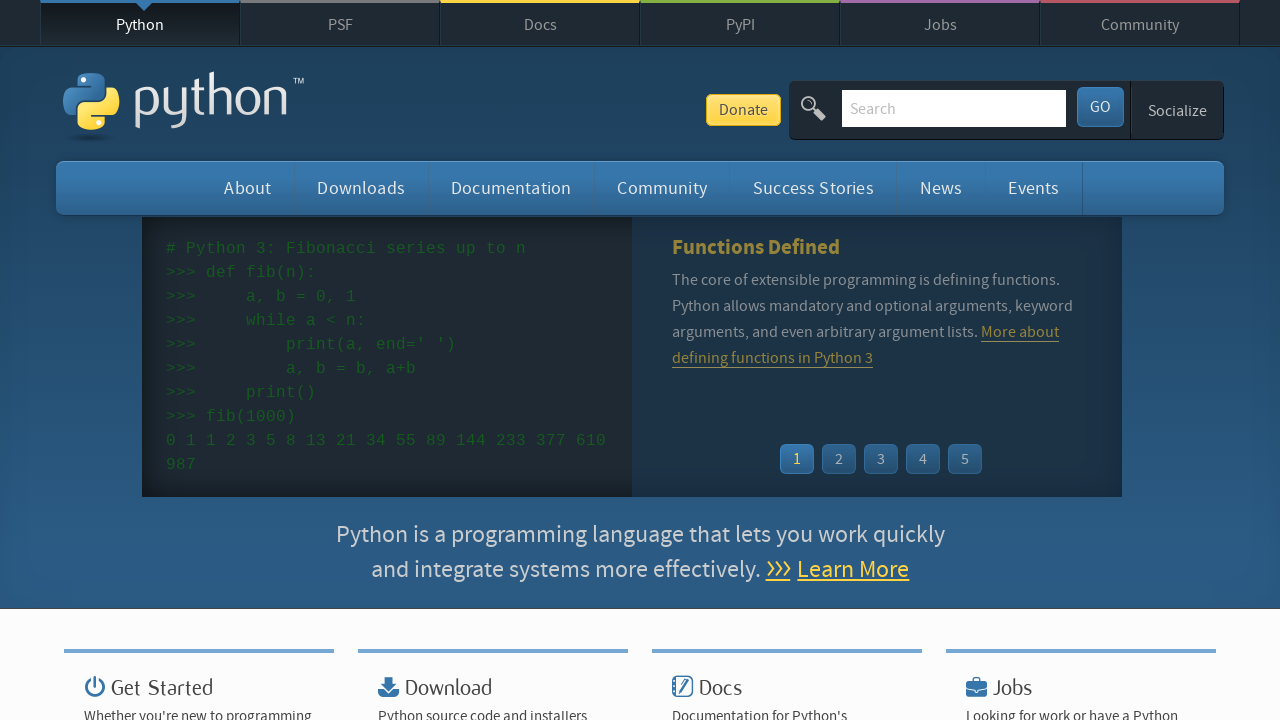

Events section selector became available
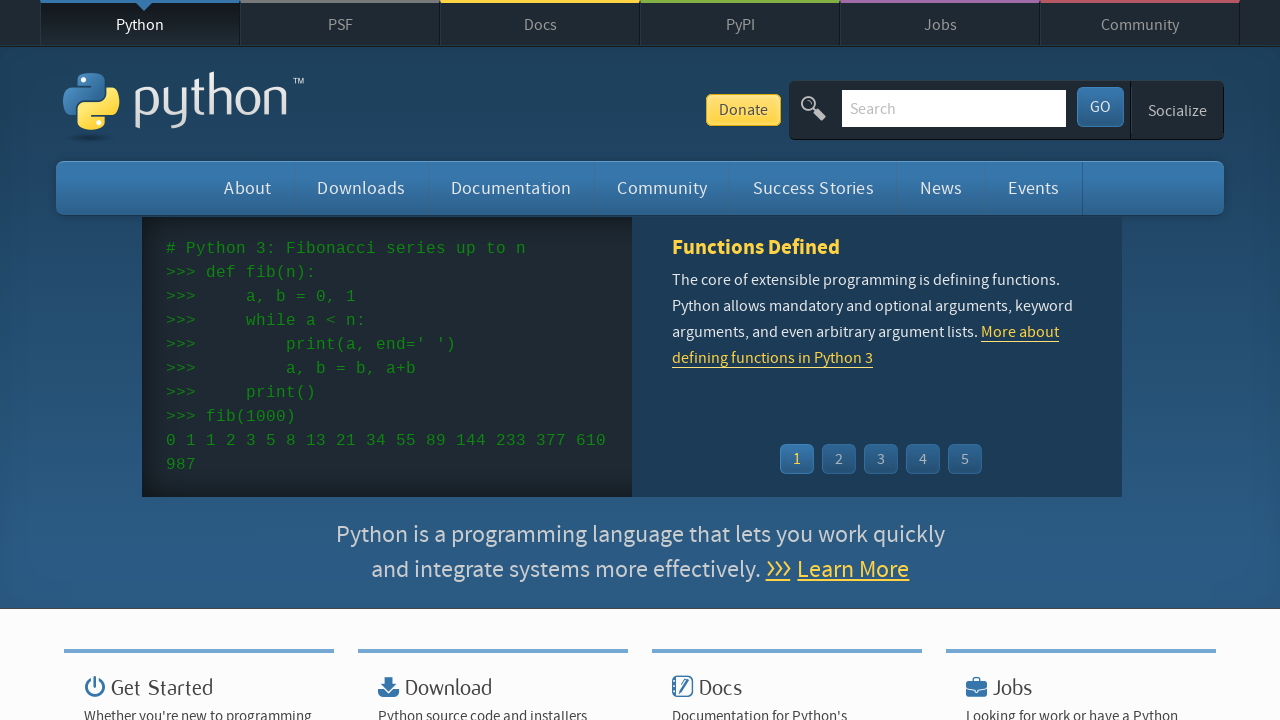

Events list element is ready and visible
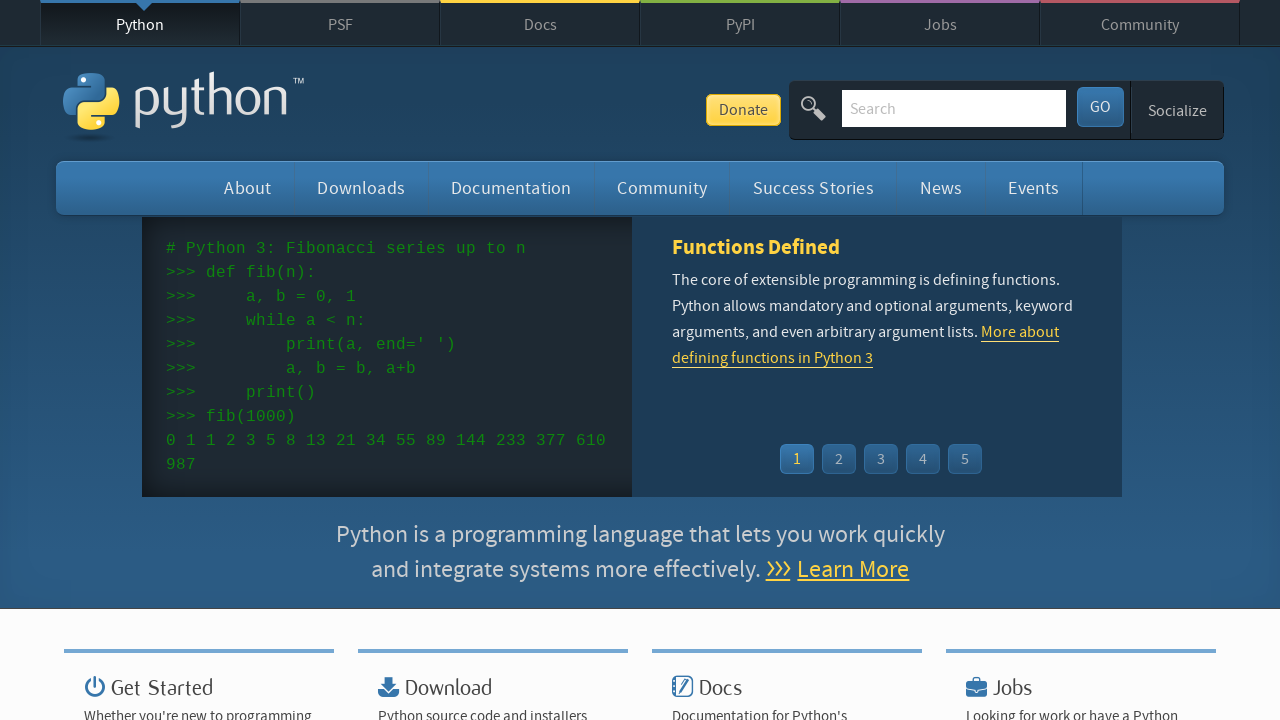

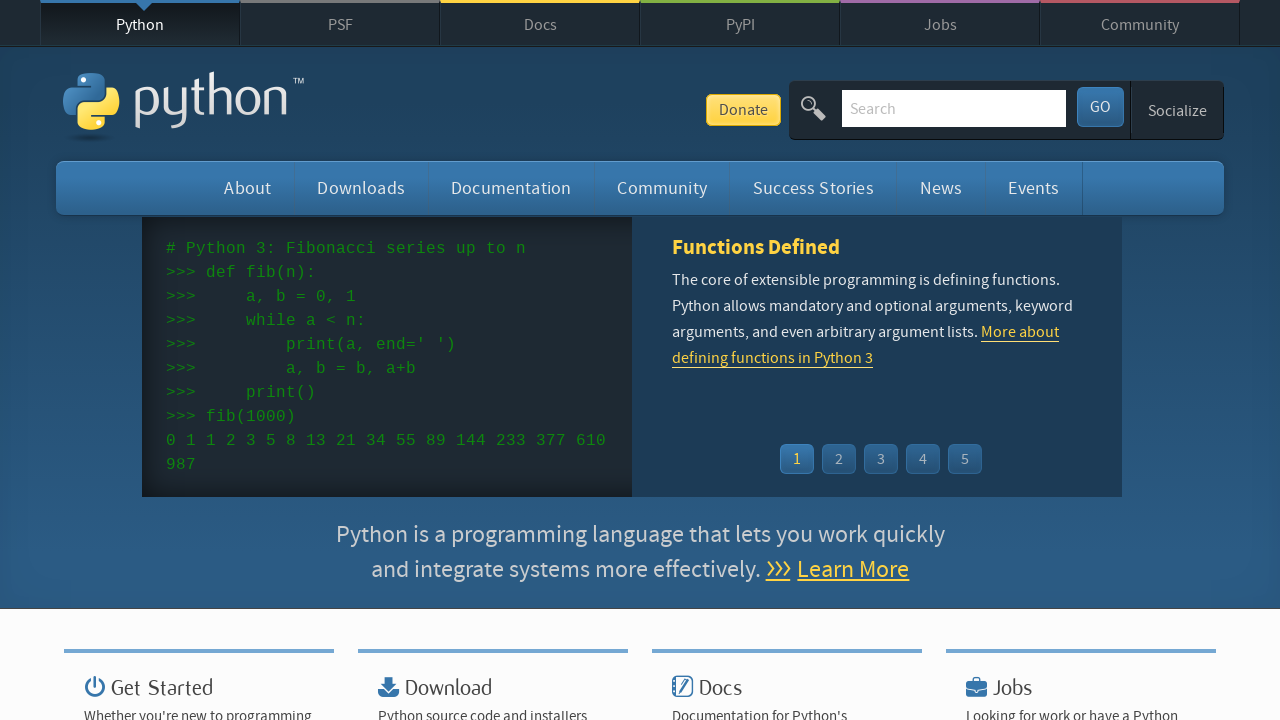